Tests iframe handling by switching between multiple frames and filling text input fields in each frame

Starting URL: https://ui.vision/demo/webtest/frames/

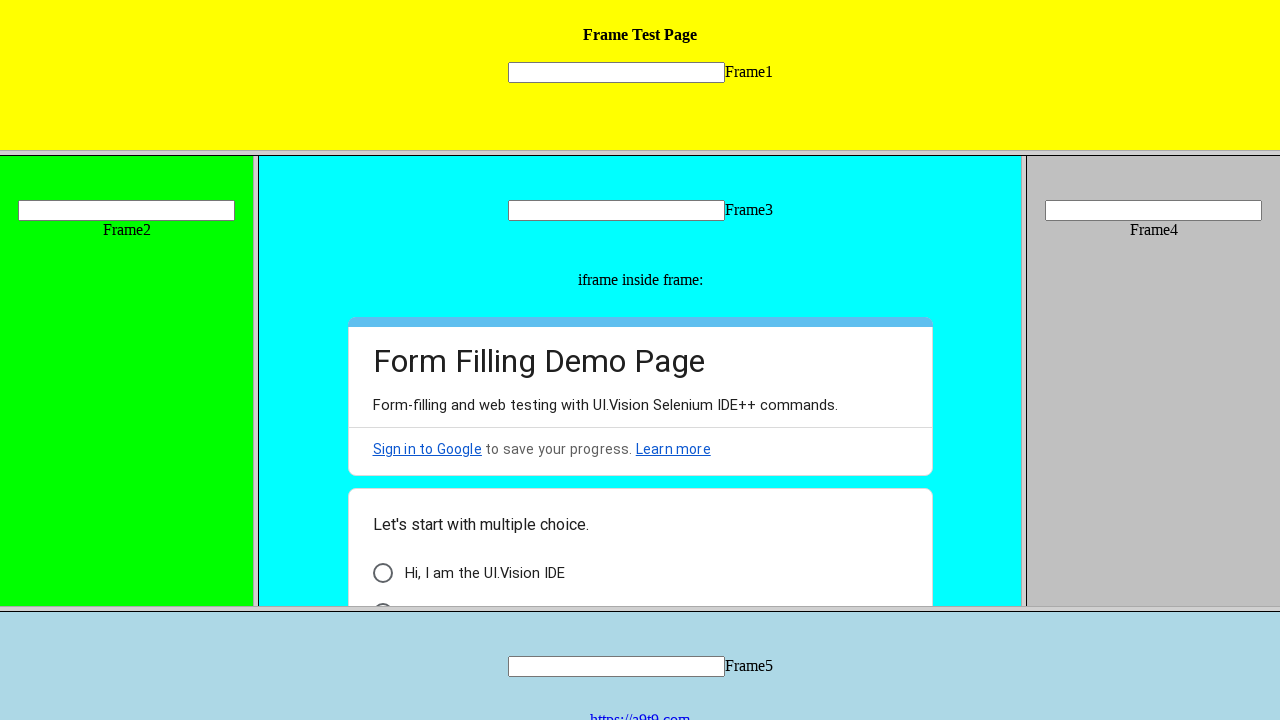

Located frame1 element
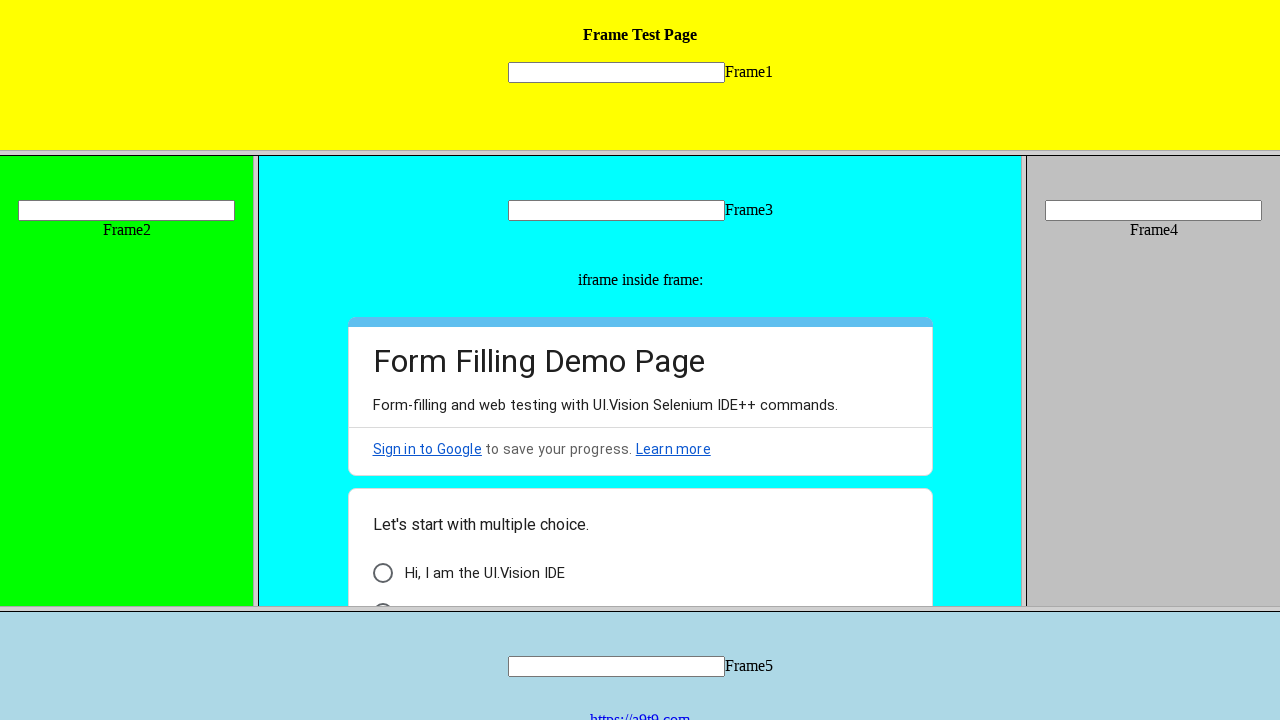

Filled text input in frame1 with 'welcome' on frame[src='frame_1.html'] >> internal:control=enter-frame >> input[name='mytext1
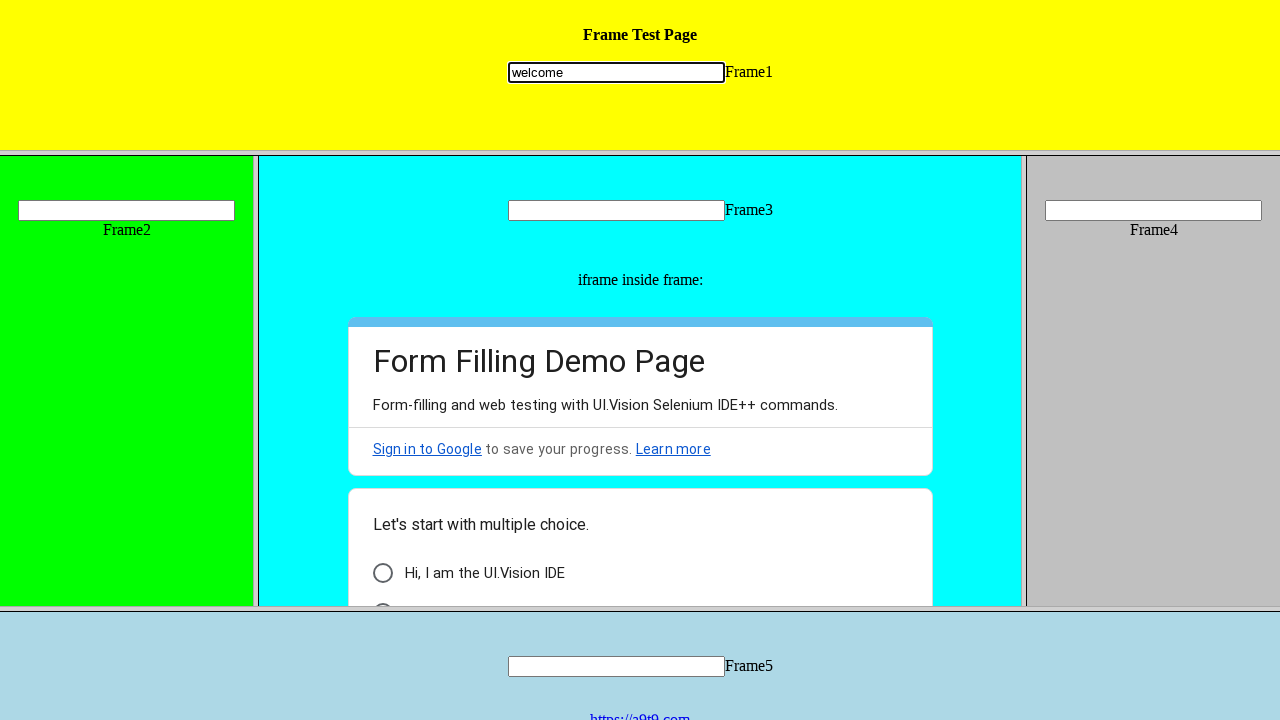

Located frame2 element
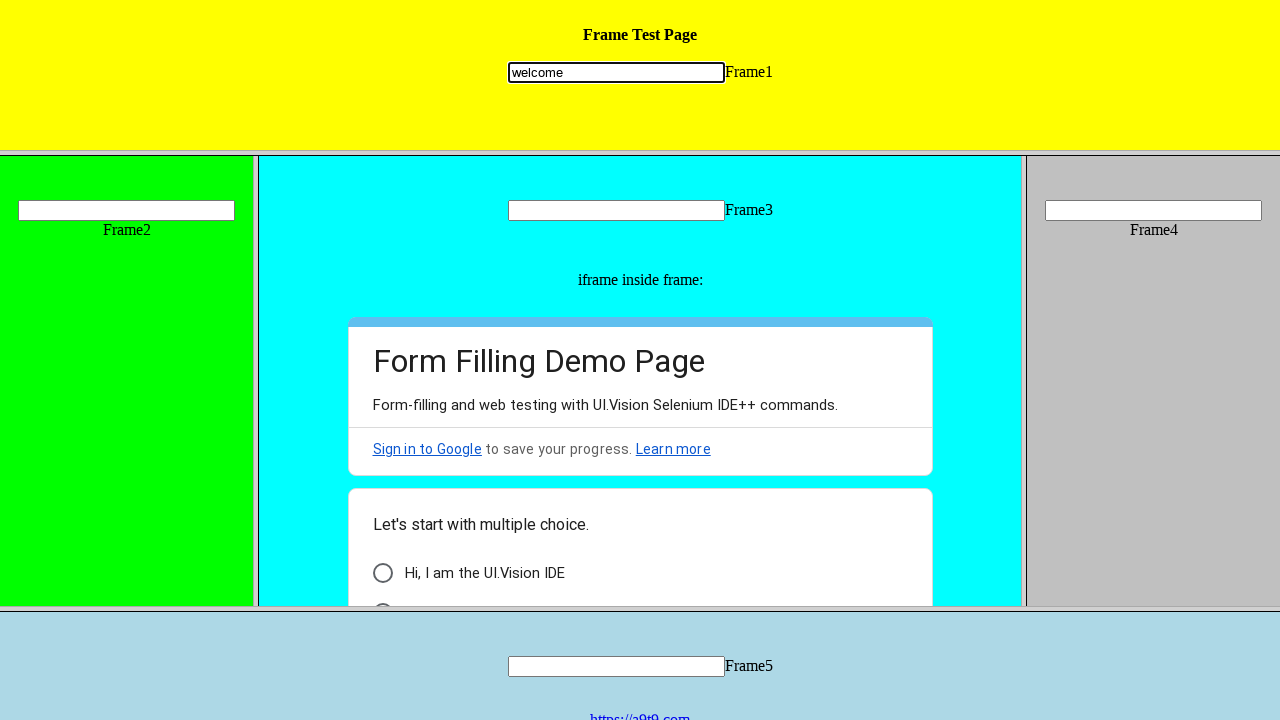

Filled text input in frame2 with 'welcome2' on frame[src='frame_2.html'] >> internal:control=enter-frame >> input[name='mytext2
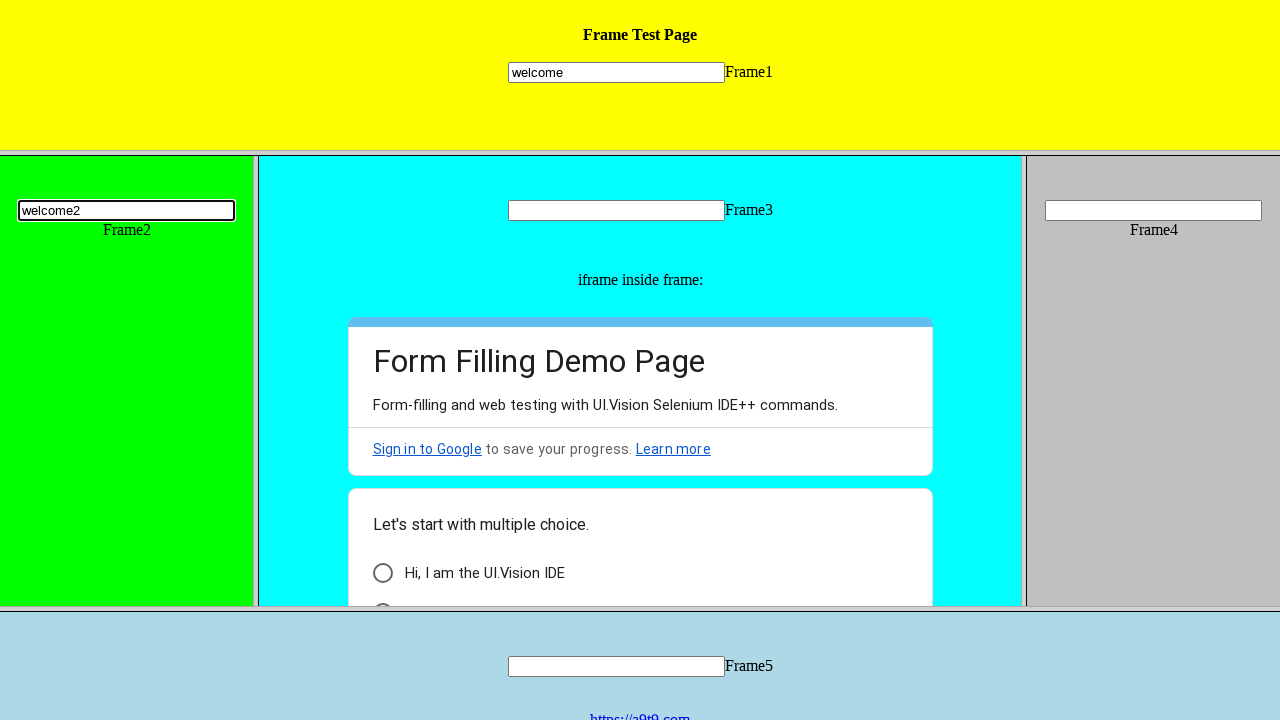

Located frame3 element
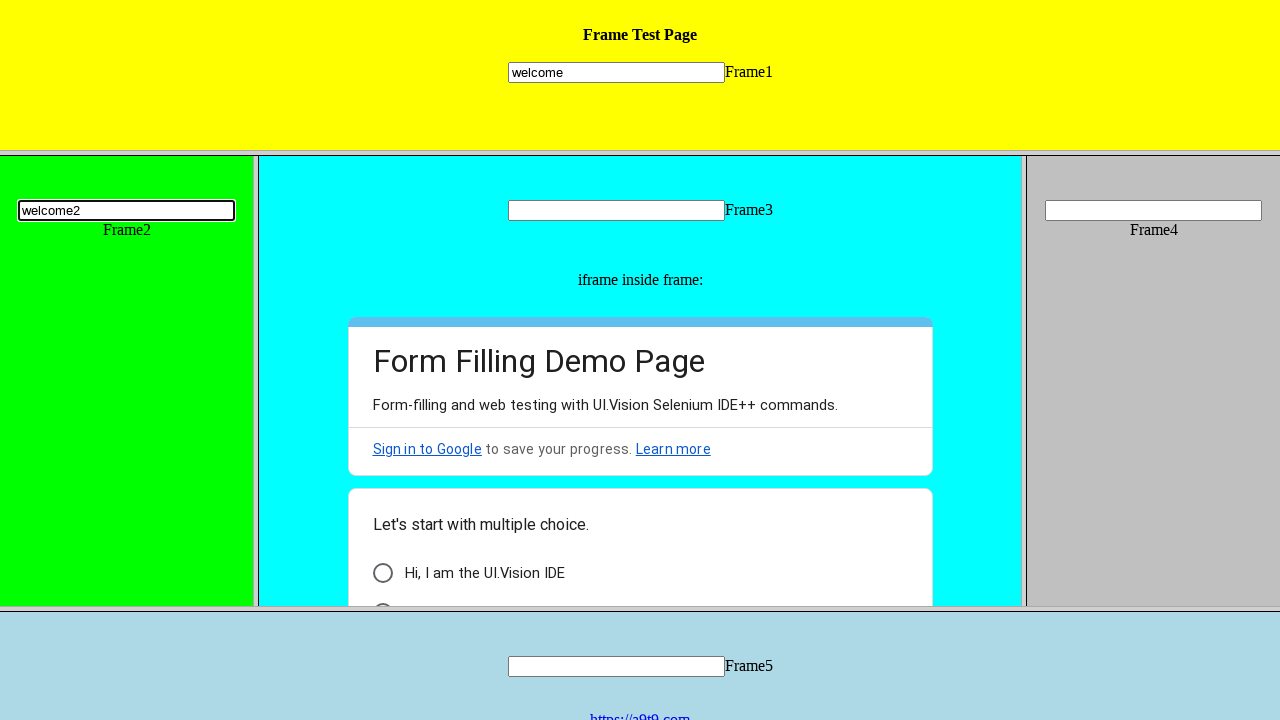

Filled text input in frame3 with 'welcome3' on frame[src='frame_3.html'] >> internal:control=enter-frame >> input[name='mytext3
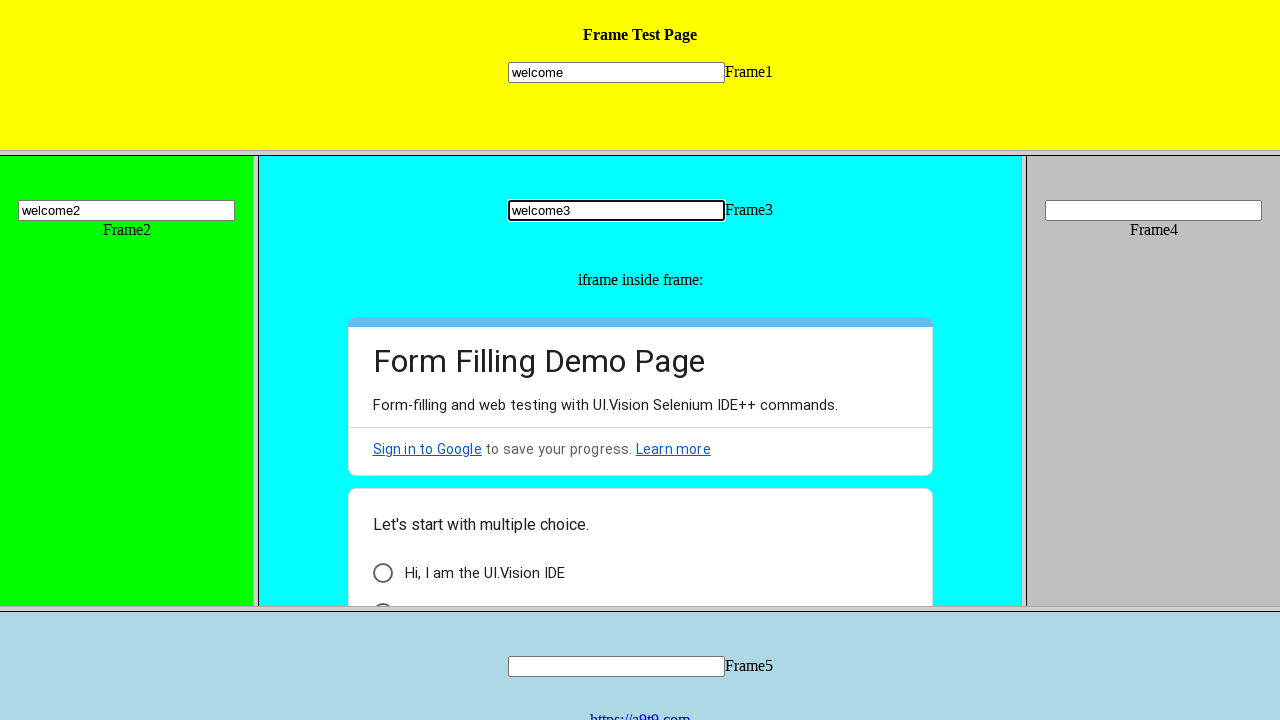

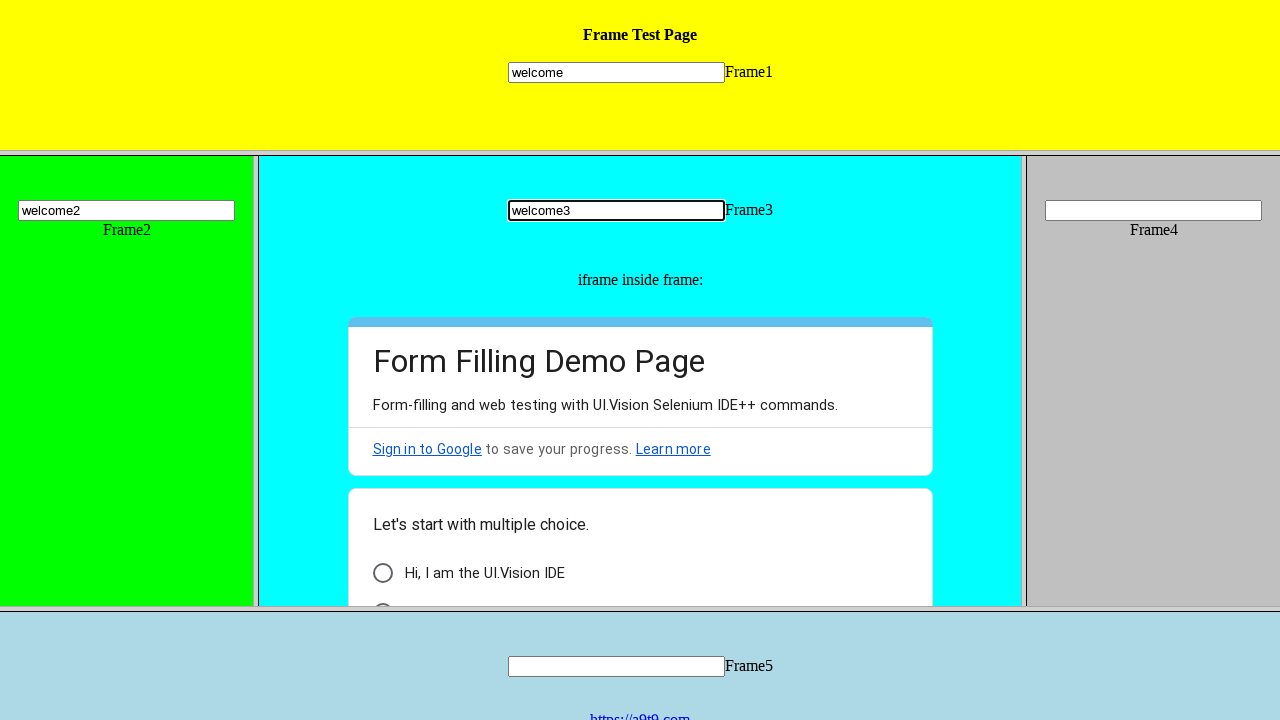